Tests jQuery menu navigation by hovering over nested menu items

Starting URL: https://the-internet.herokuapp.com/jqueryui/menu

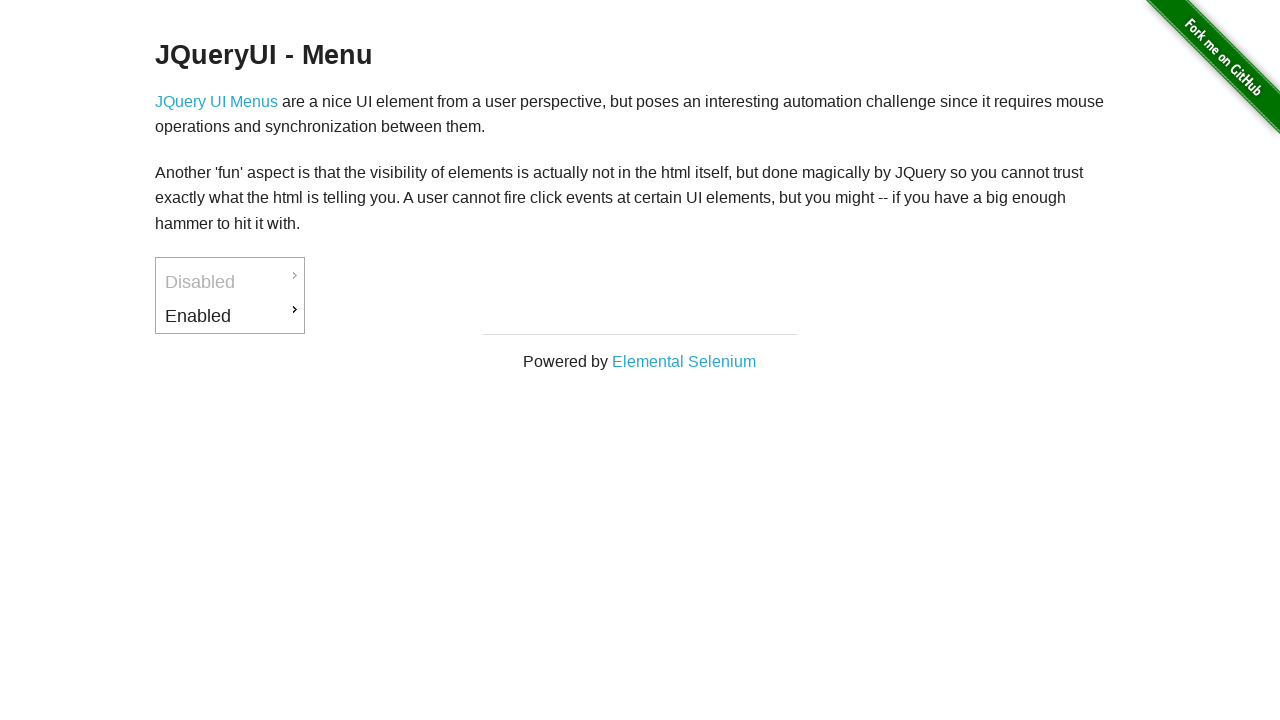

Navigated to jQuery menu test page
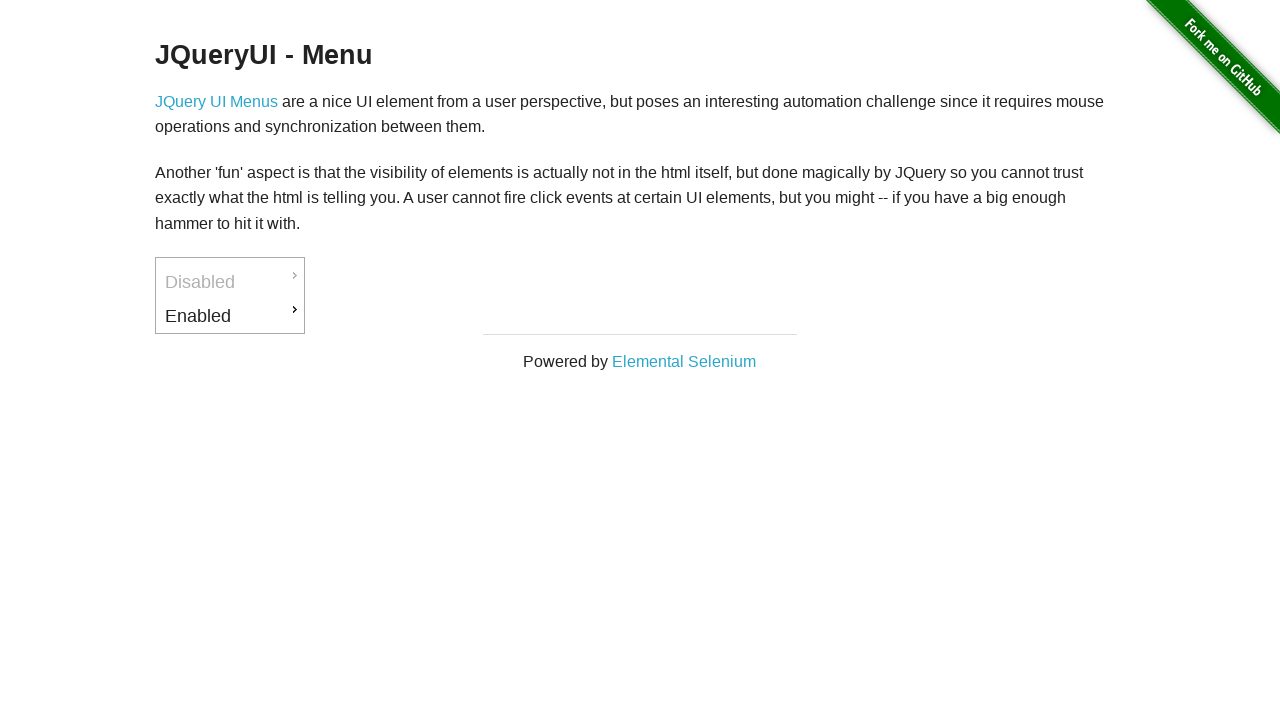

Hovered over Enabled menu item at (230, 316) on text=Enabled
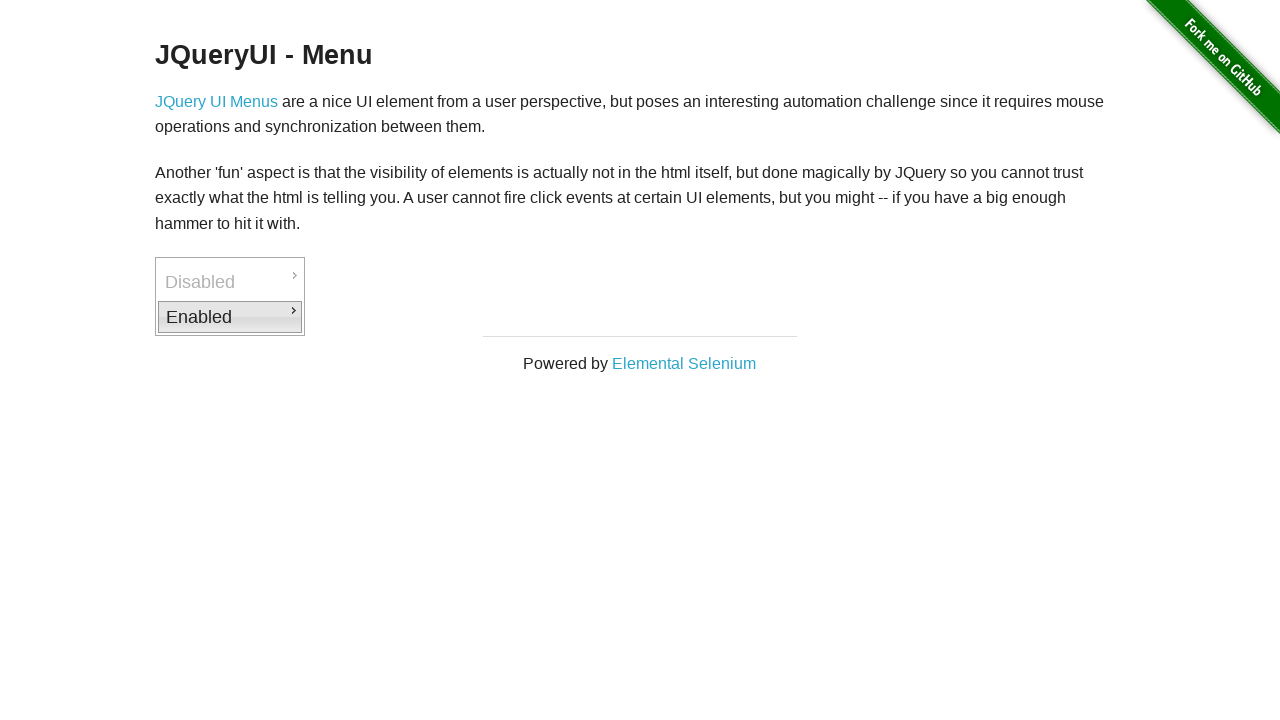

Hovered over Downloads submenu to reveal nested options at (376, 319) on text=Downloads
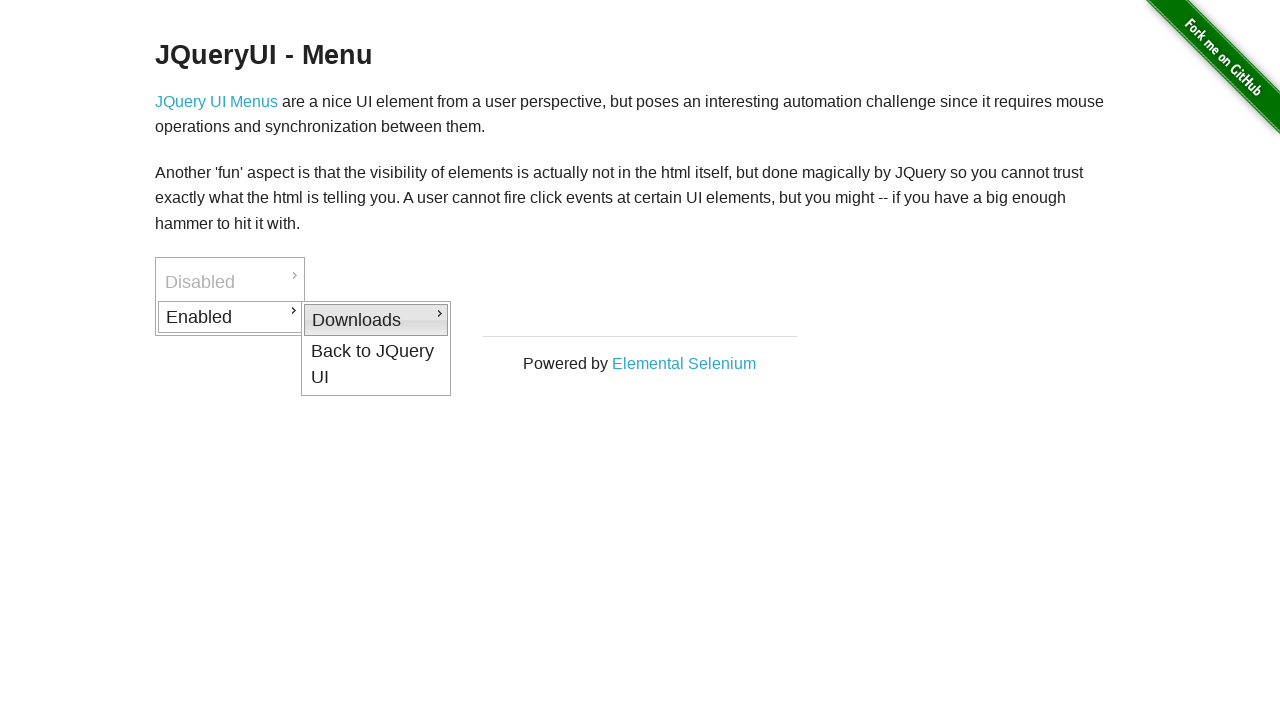

Hovered over PDF option in nested menu at (522, 322) on text=PDF
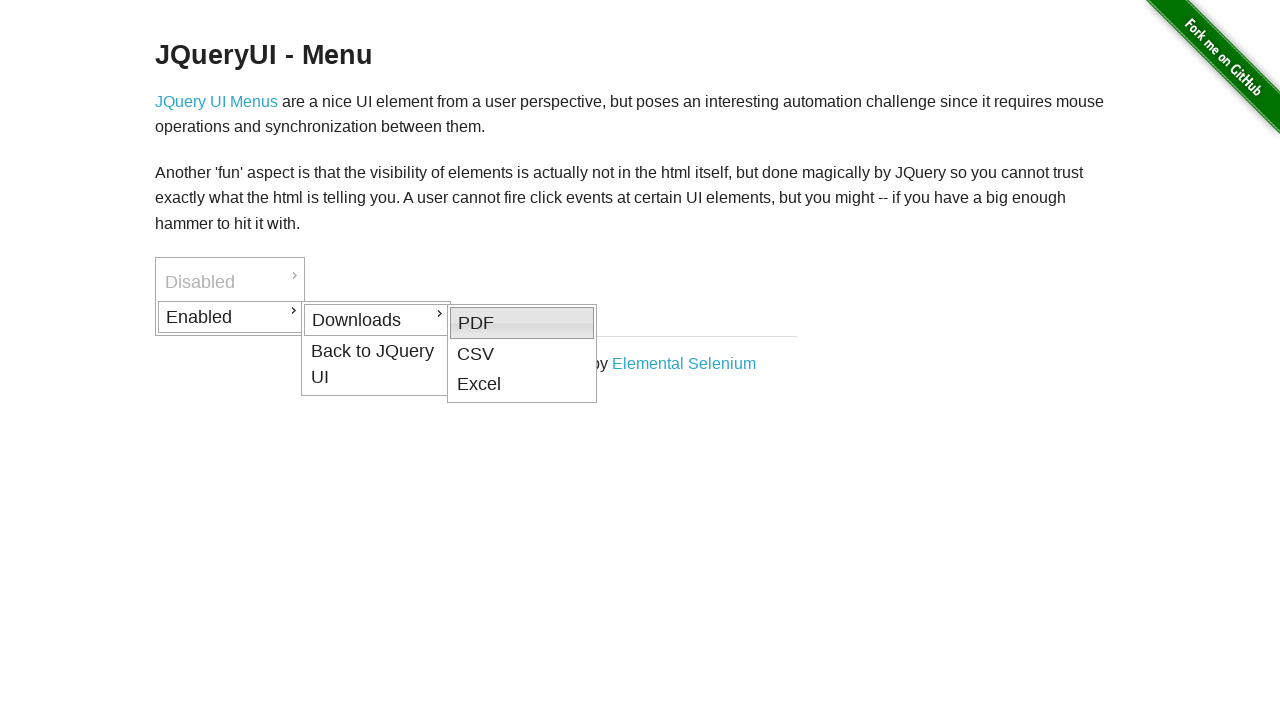

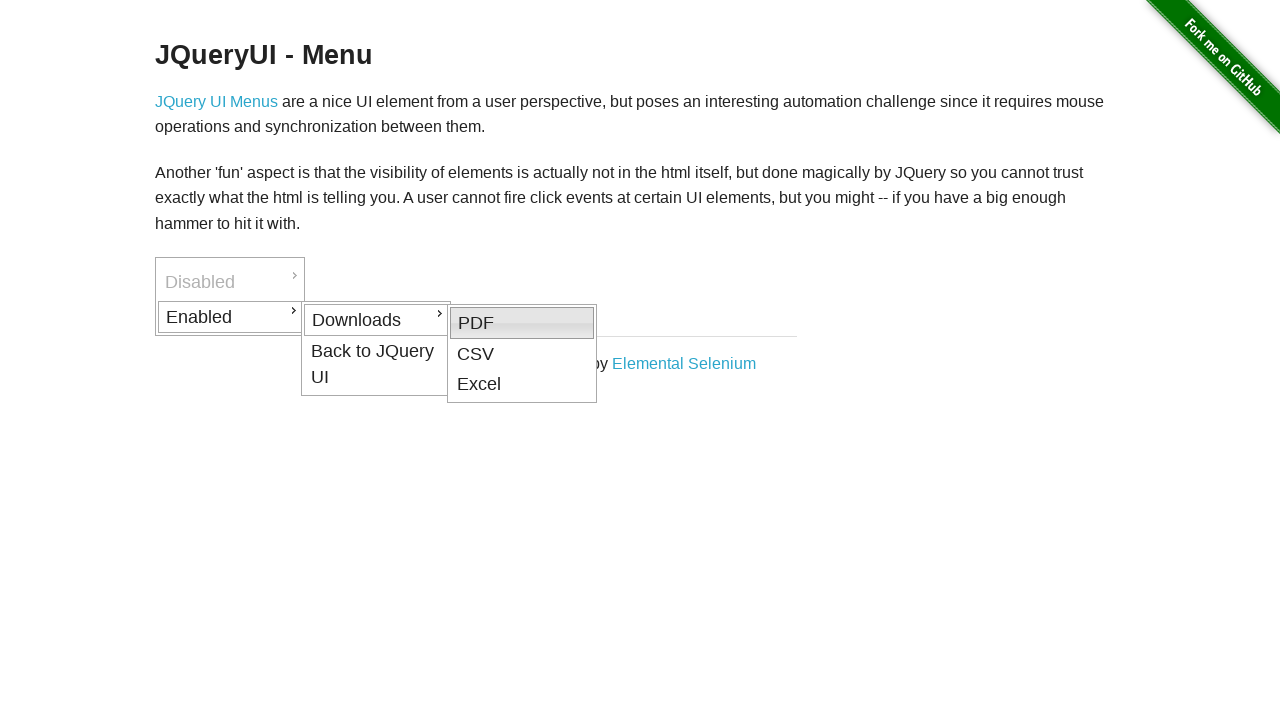